Tests interaction with nested frames by clicking buttons inside iframe elements and verifying their text changes (duplicate test)

Starting URL: https://www.leafground.com/frame.xhtml

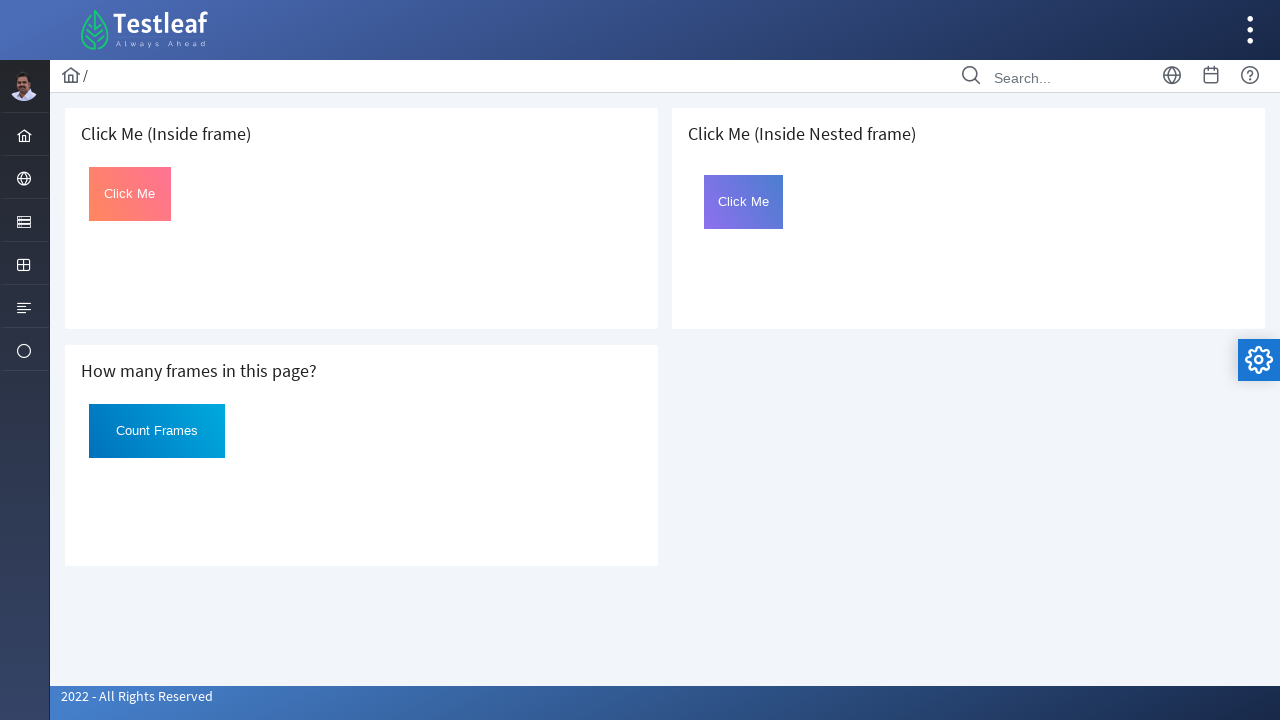

Waited for page to load (domcontentloaded)
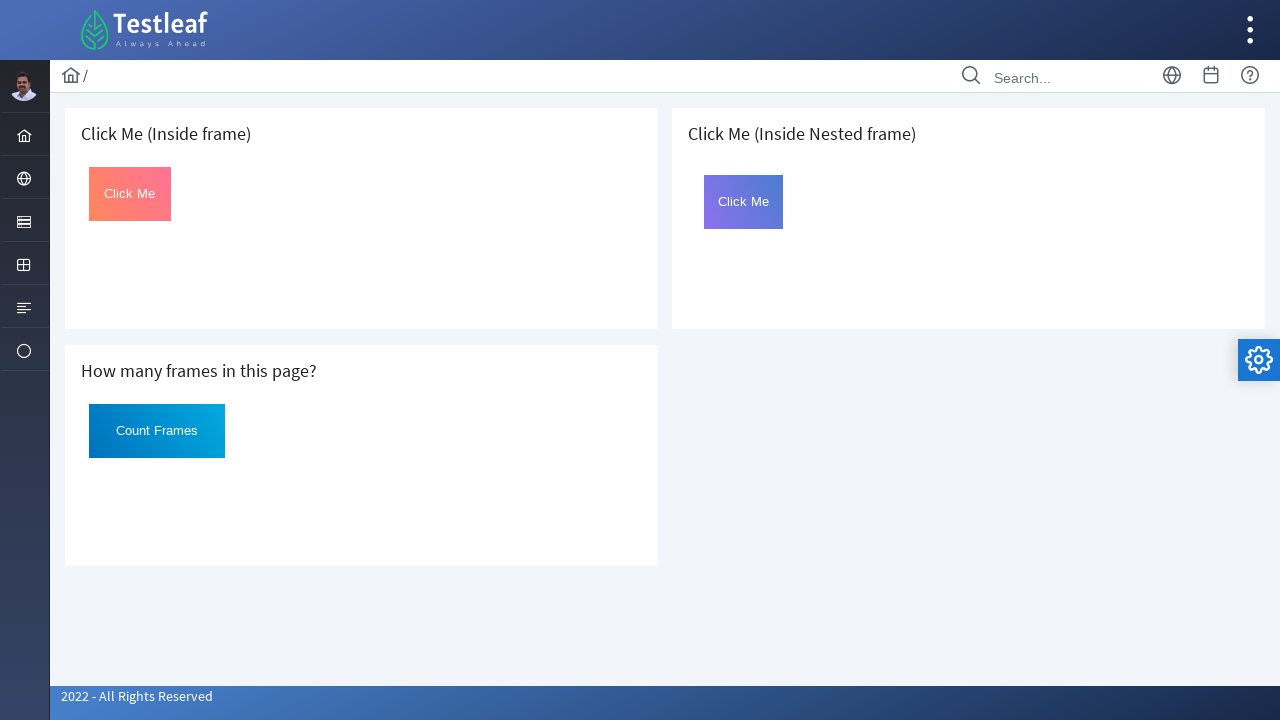

Located first iframe with src containing 'default.xhtml'
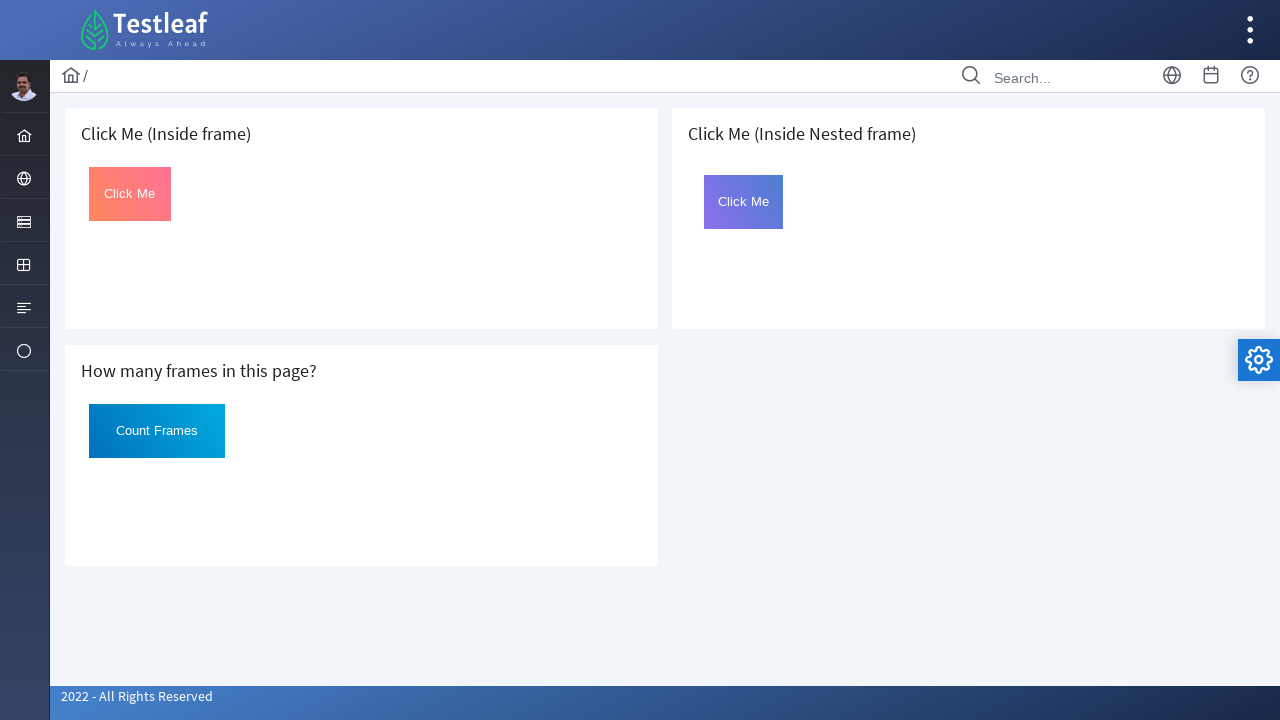

Clicked button inside first frame at (130, 194) on iframe[src*='default.xhtml'] >> internal:control=enter-frame >> #Click
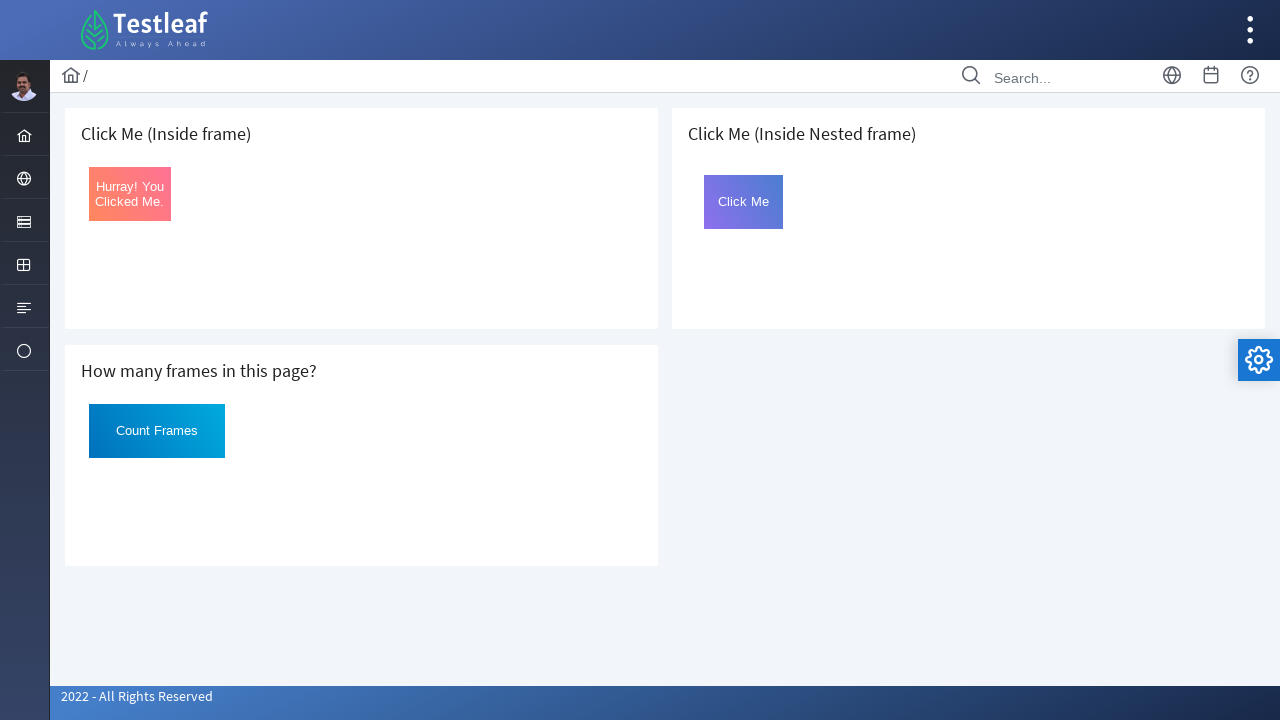

Located nested child frame inside page.xhtml iframe
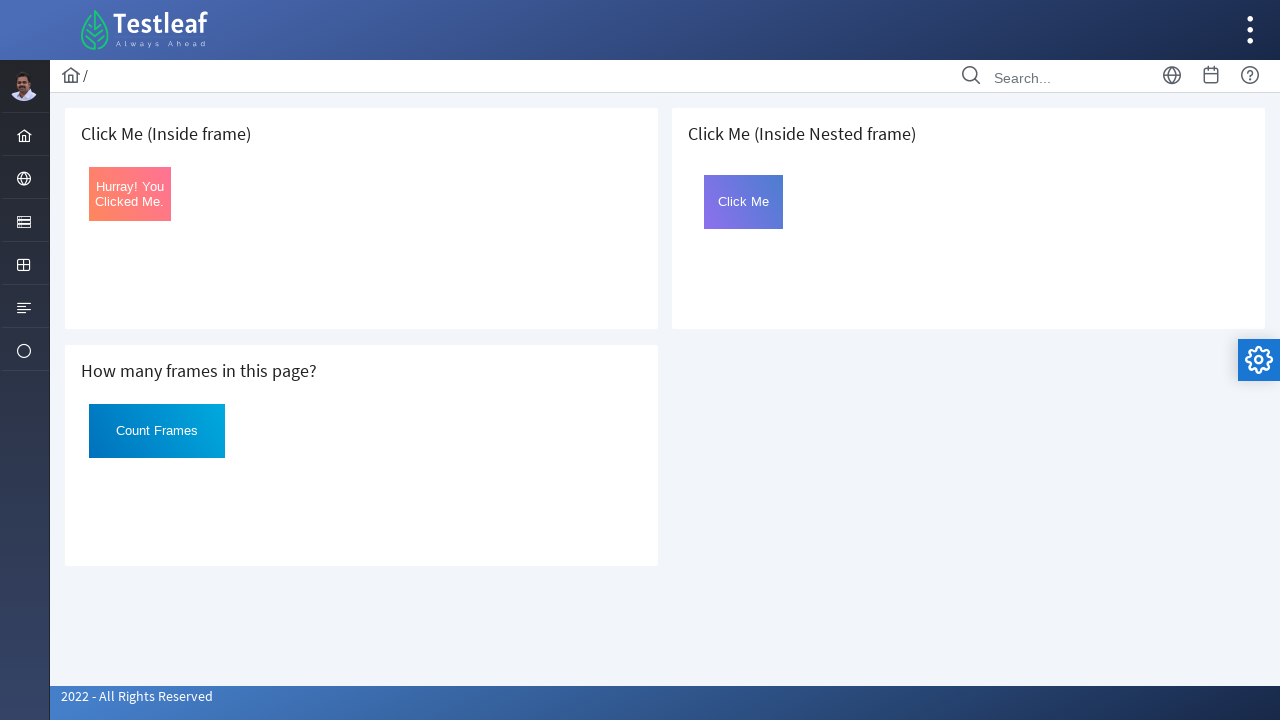

Clicked button inside nested child frame at (744, 202) on iframe[src*='page.xhtml'] >> internal:control=enter-frame >> iframe >> internal:
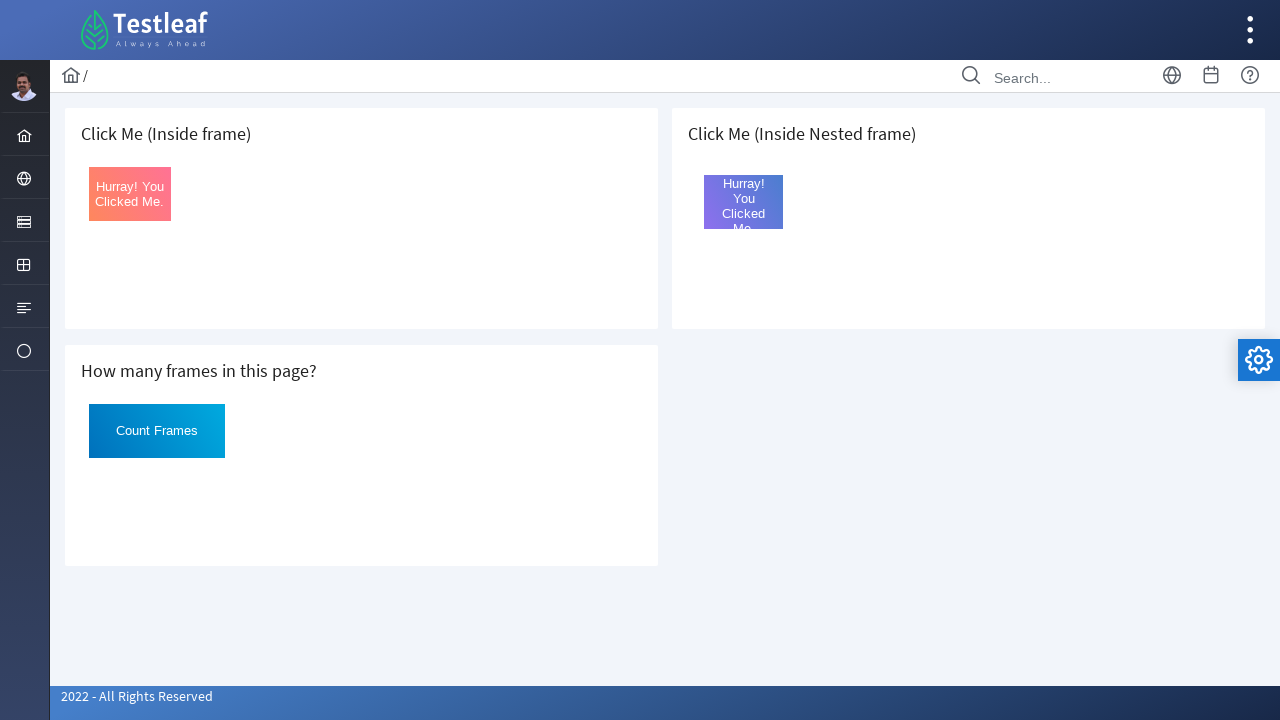

Clicked button inside second iframe at (157, 431) on (//iframe)[2] >> internal:control=enter-frame >> #Click
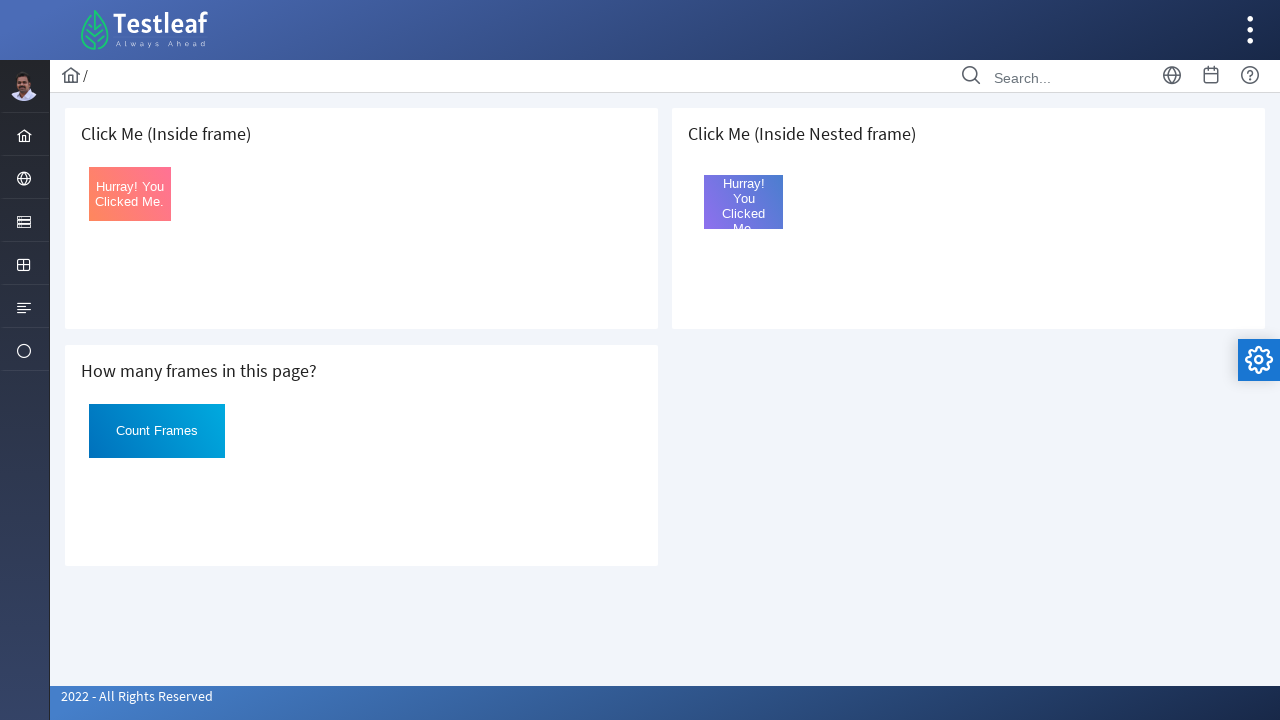

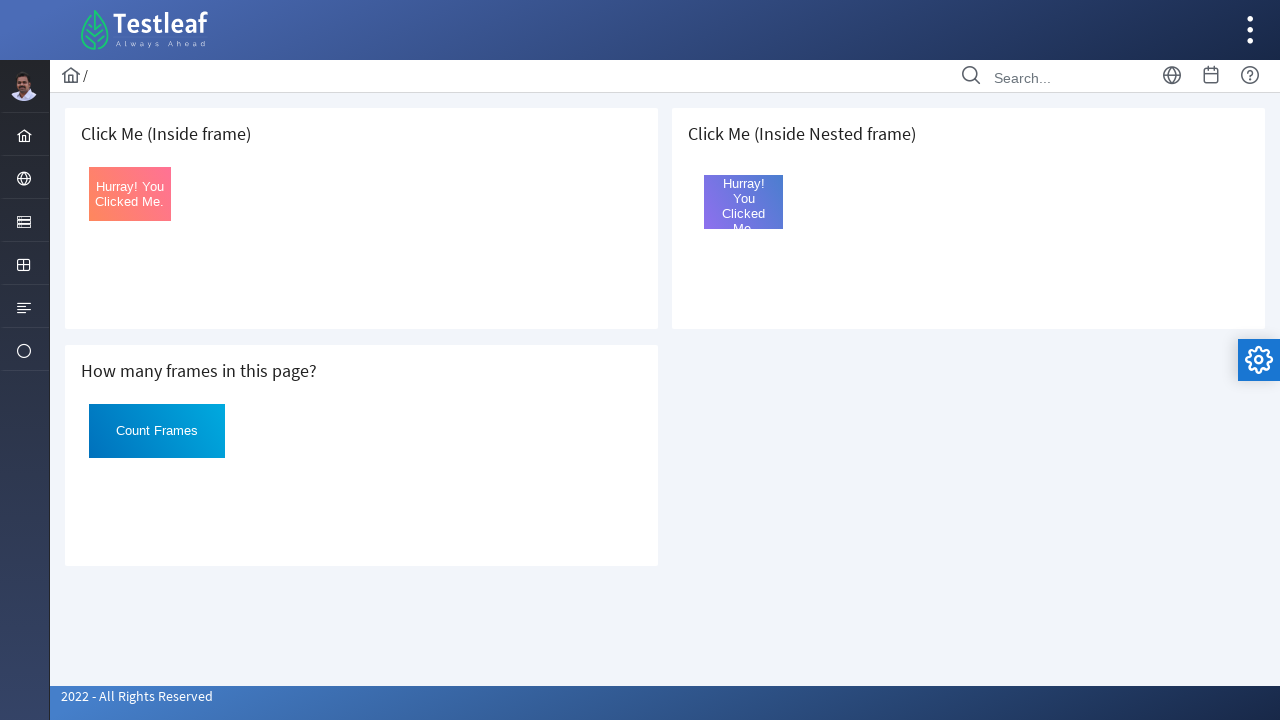